Tests the Python.org search functionality by entering "pycon" as a search query, submitting the form, and verifying that search results are returned.

Starting URL: https://www.python.org

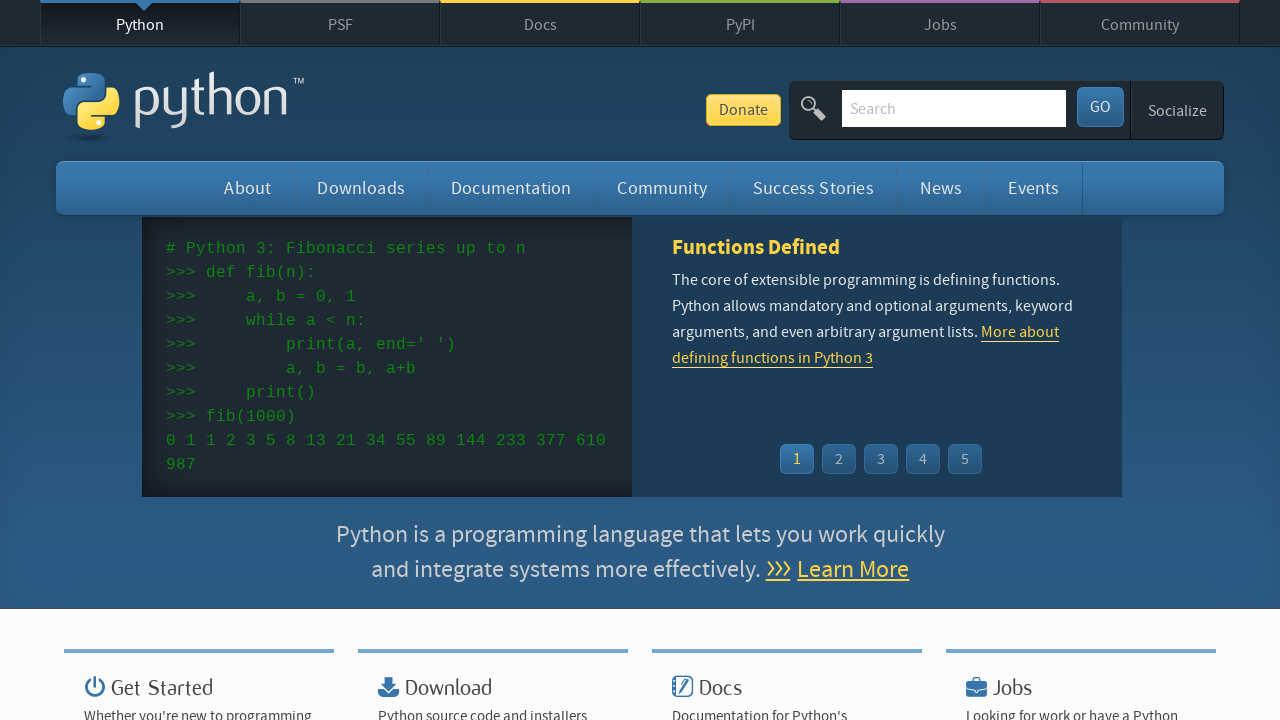

Verified 'Python' is in page title
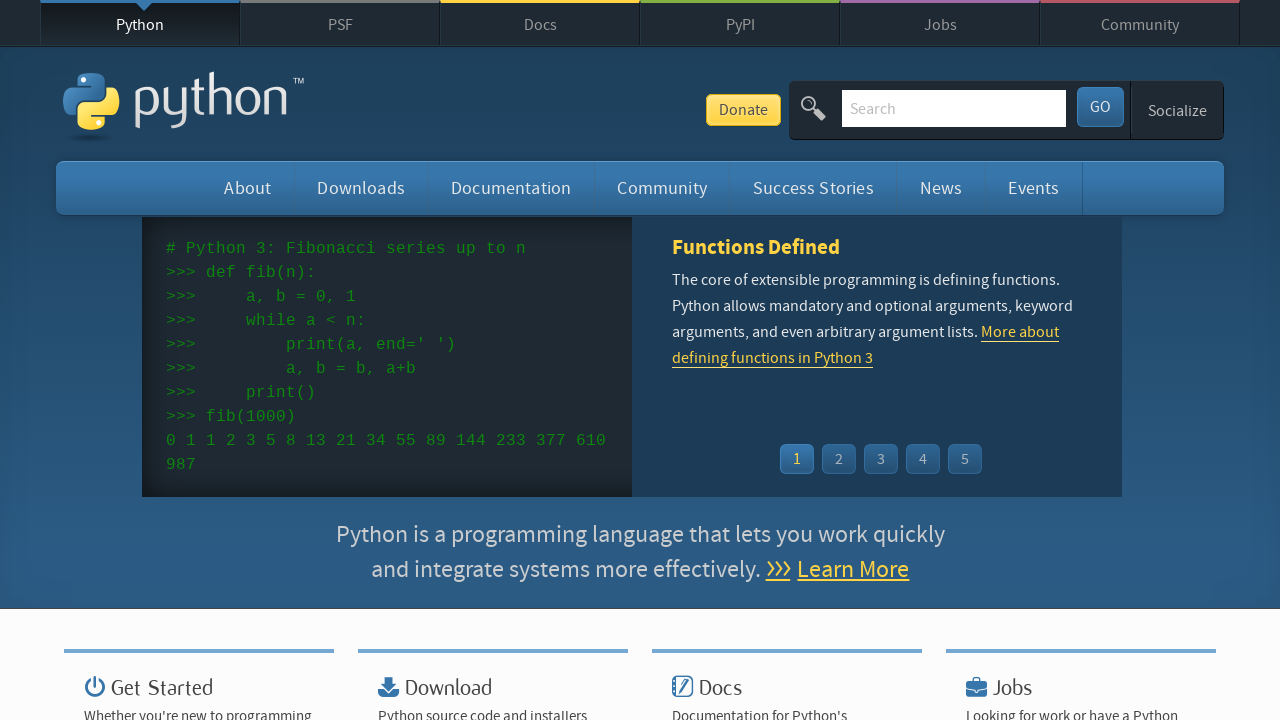

Filled search field with 'pycon' on input[name='q']
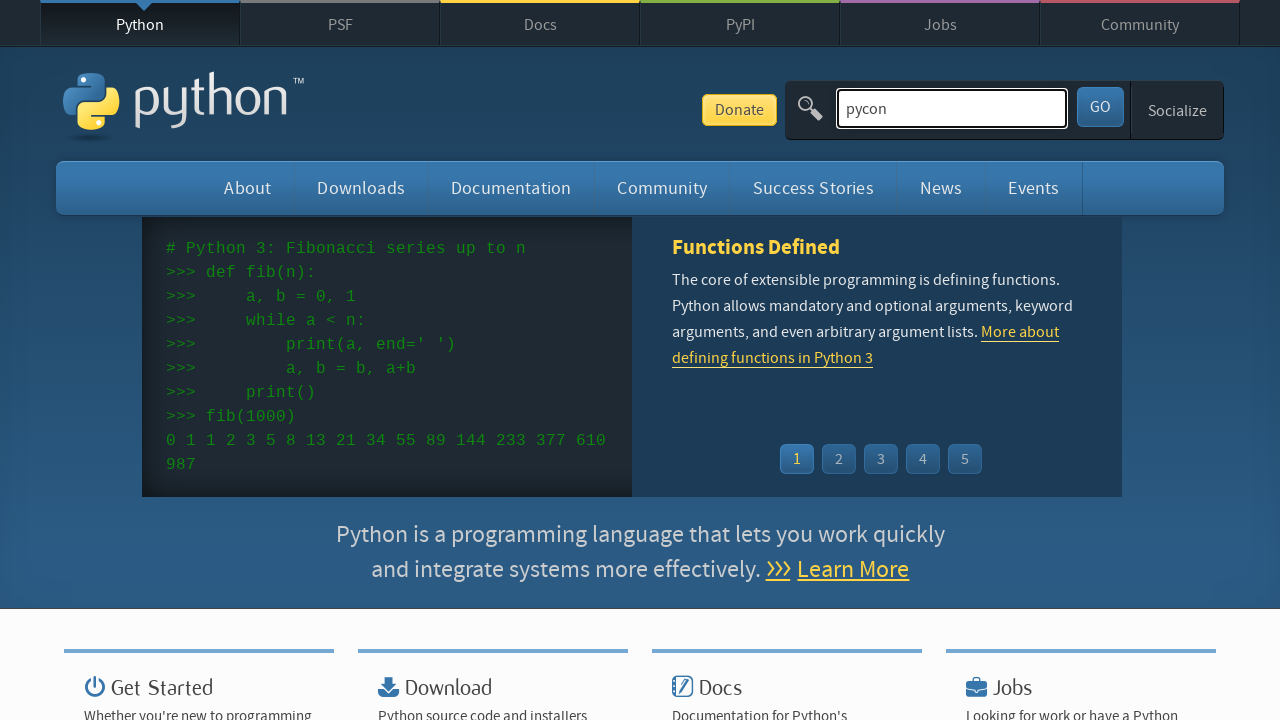

Submitted search by pressing Enter on input[name='q']
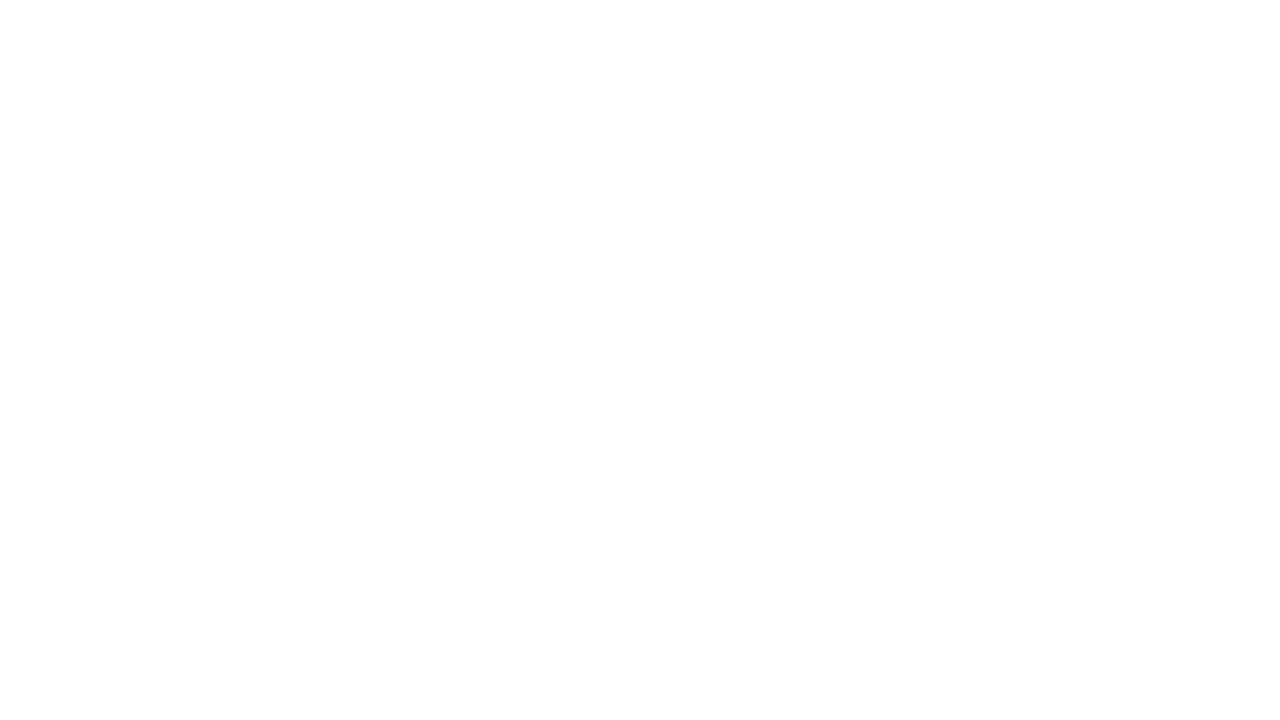

Waited for page to reach networkidle state
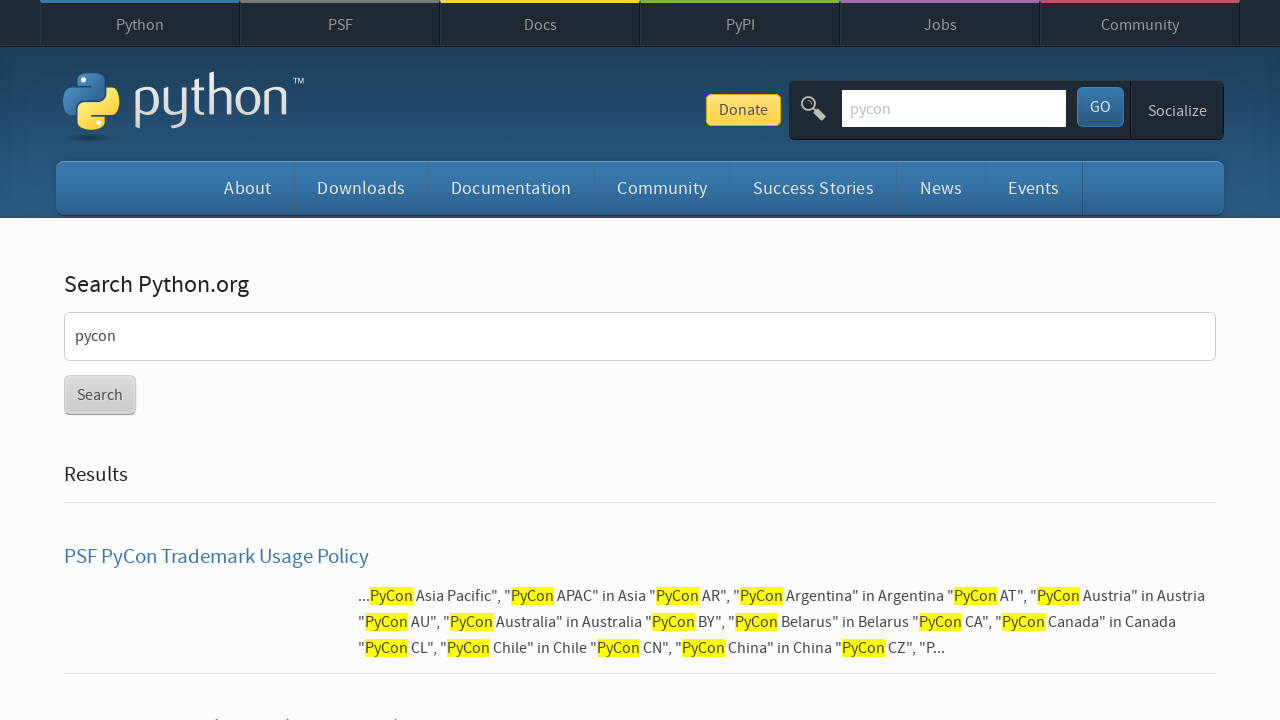

Verified search results were returned
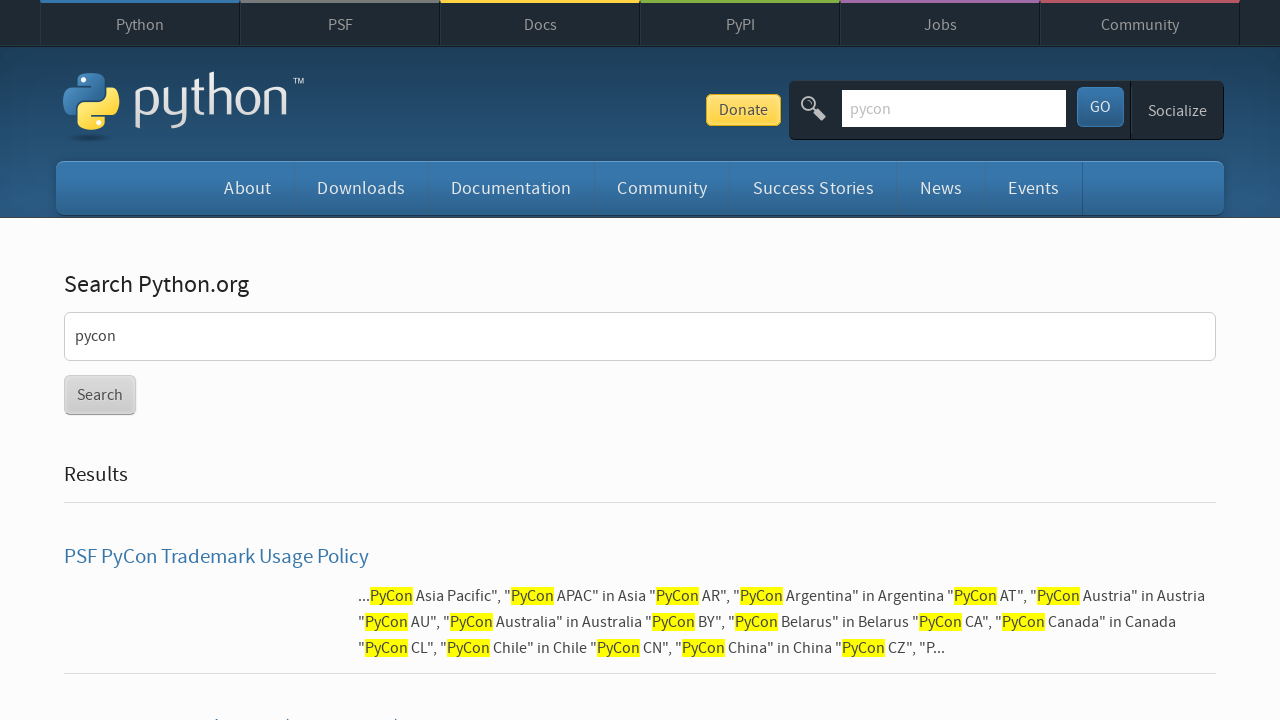

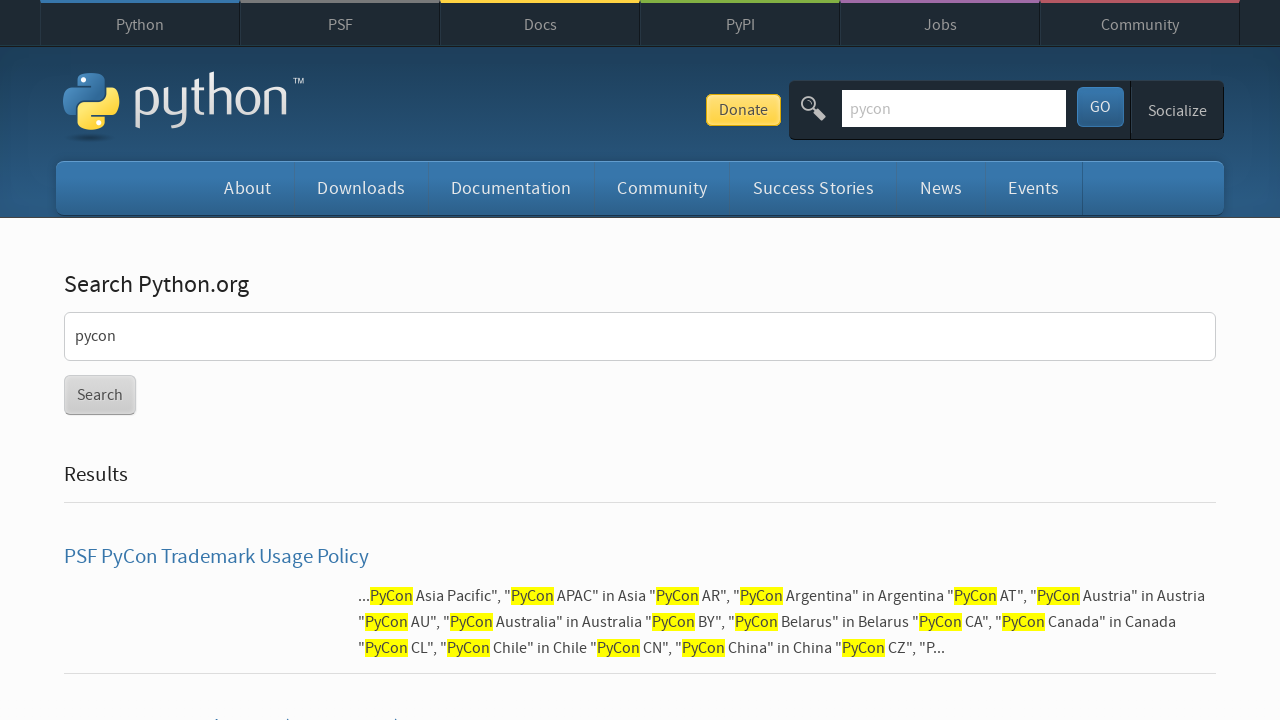